Tests window switching functionality by opening a new tab, navigating to documentation pages, and switching between windows

Starting URL: https://demo.automationtesting.in/Windows.html

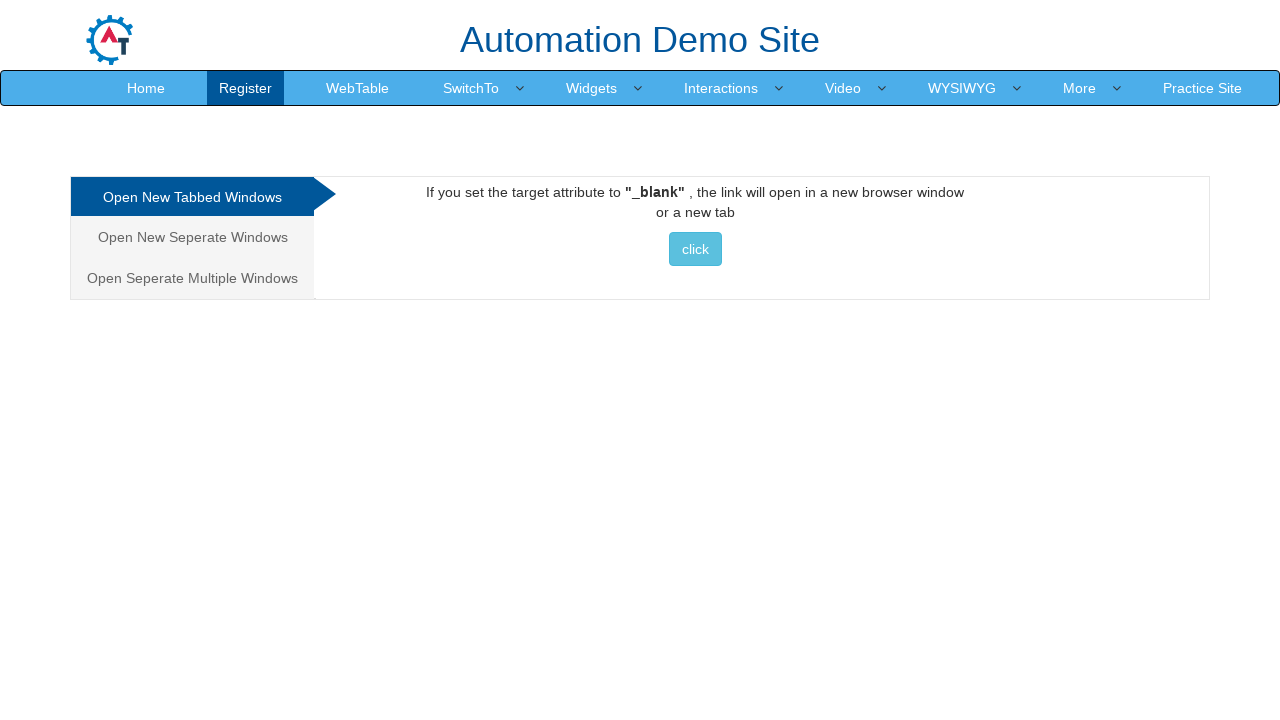

Clicked on the Tabbed section link at (192, 197) on a[href='#Tabbed']
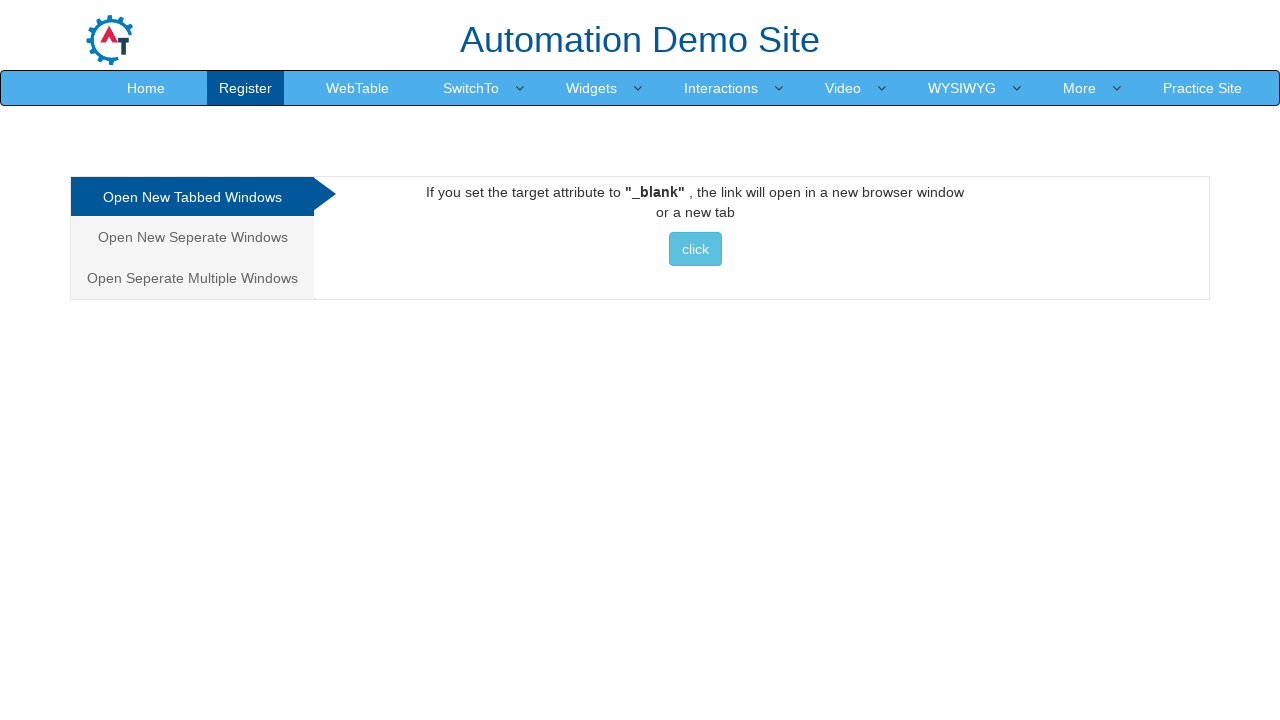

Clicked button to open new window at (695, 249) on button.btn.btn-info
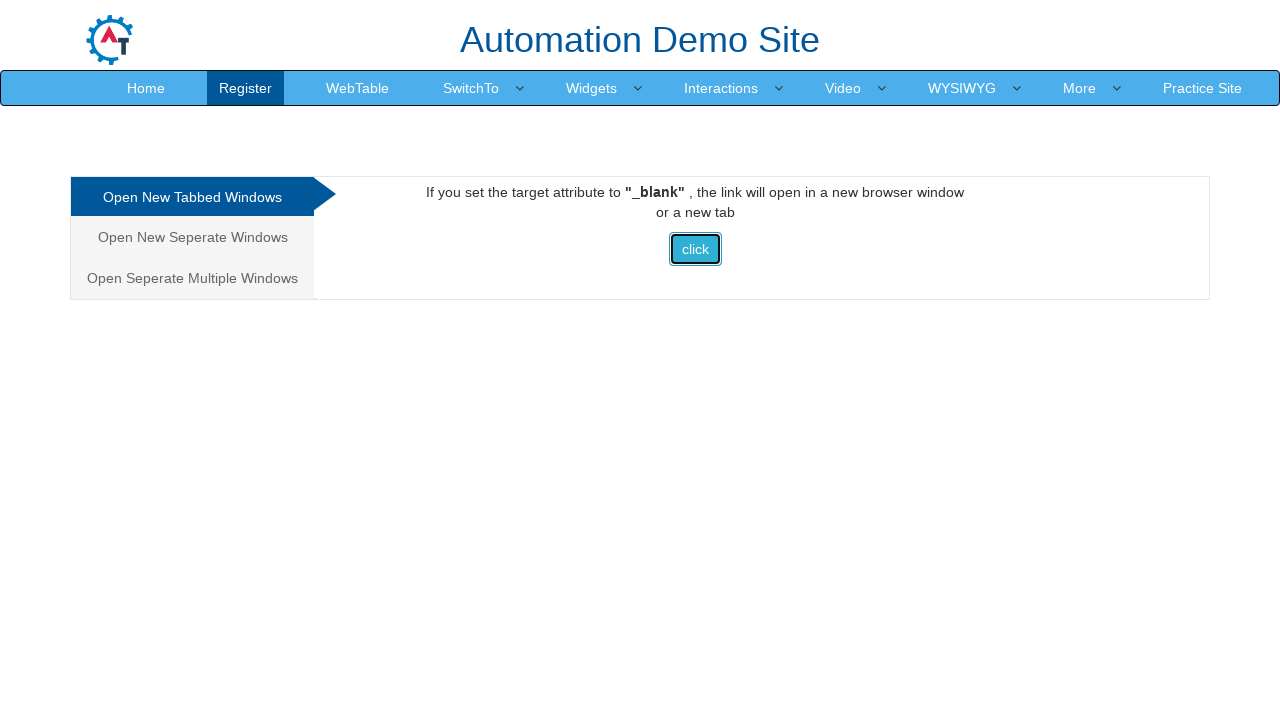

New window/tab opened and captured
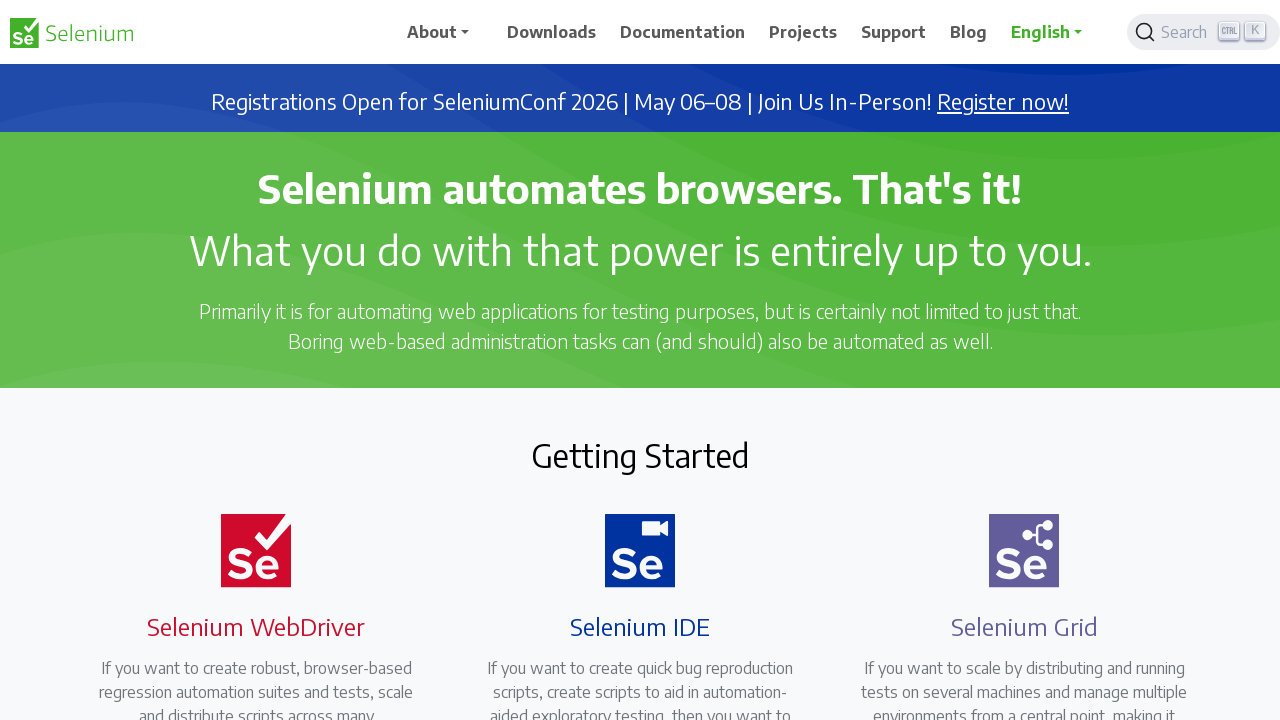

Clicked on documentation link in new window at (683, 32) on a[href='/documentation']
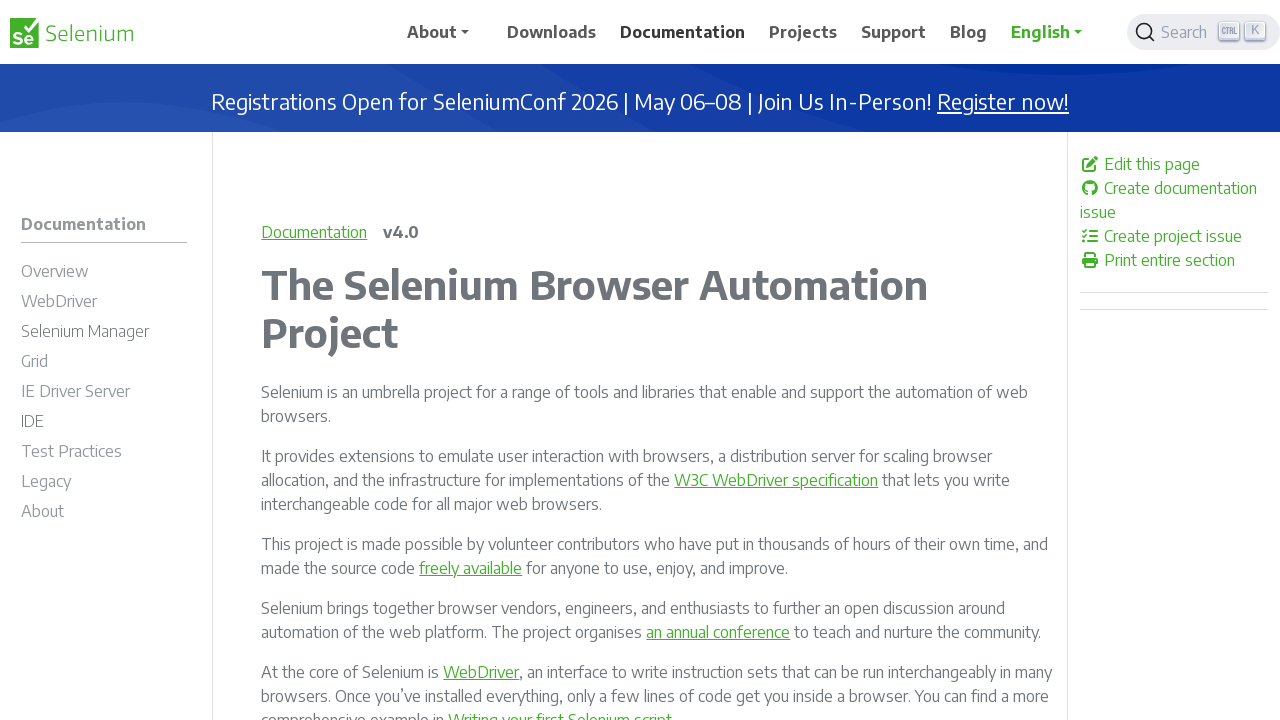

Clicked on WebDriver documentation link in new window at (104, 304) on a[href='/documentation/webdriver/']
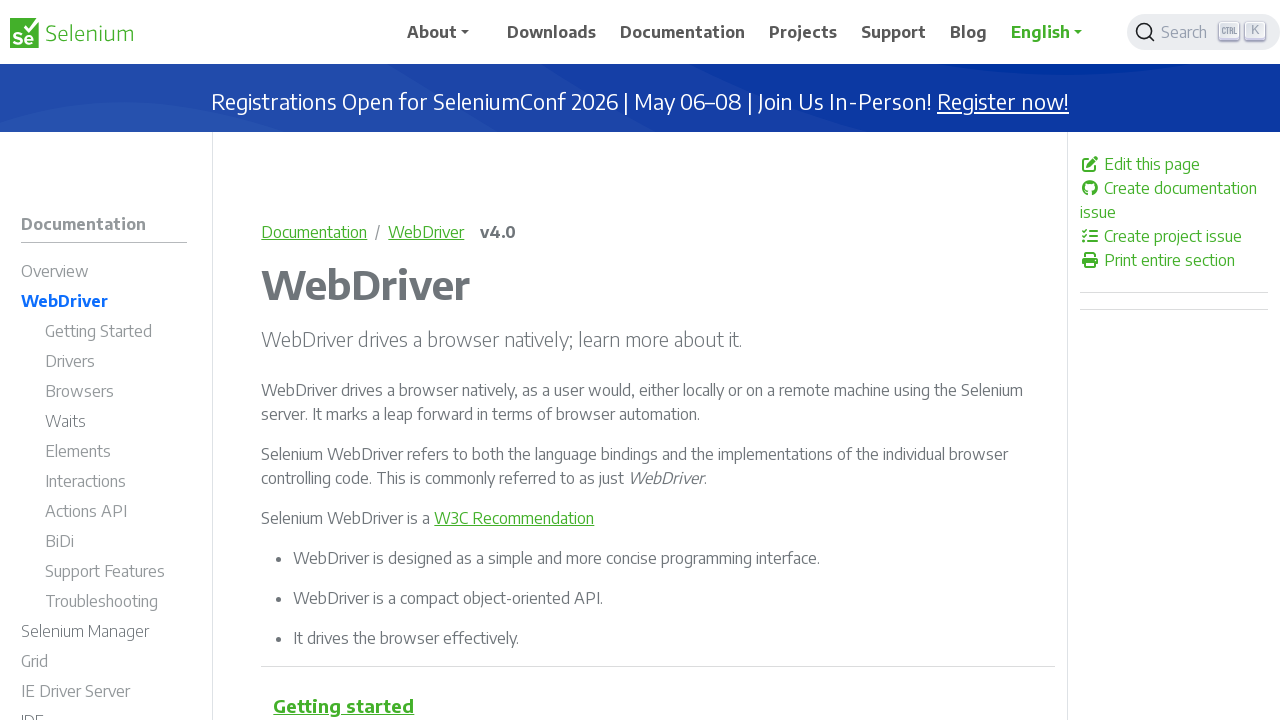

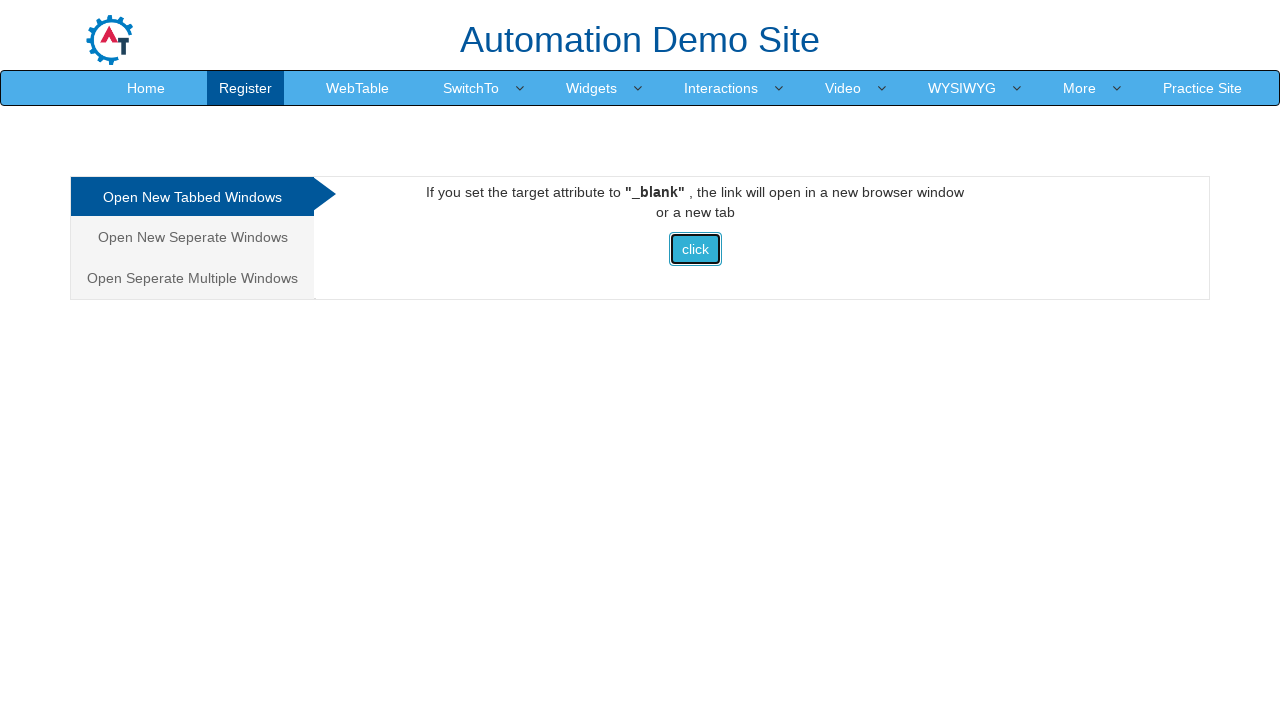